Tests automation practice page by selecting a checkbox with specific value, clicking a radio button, and toggling visibility of a text box by clicking a hide button

Starting URL: https://rahulshettyacademy.com/AutomationPractice/

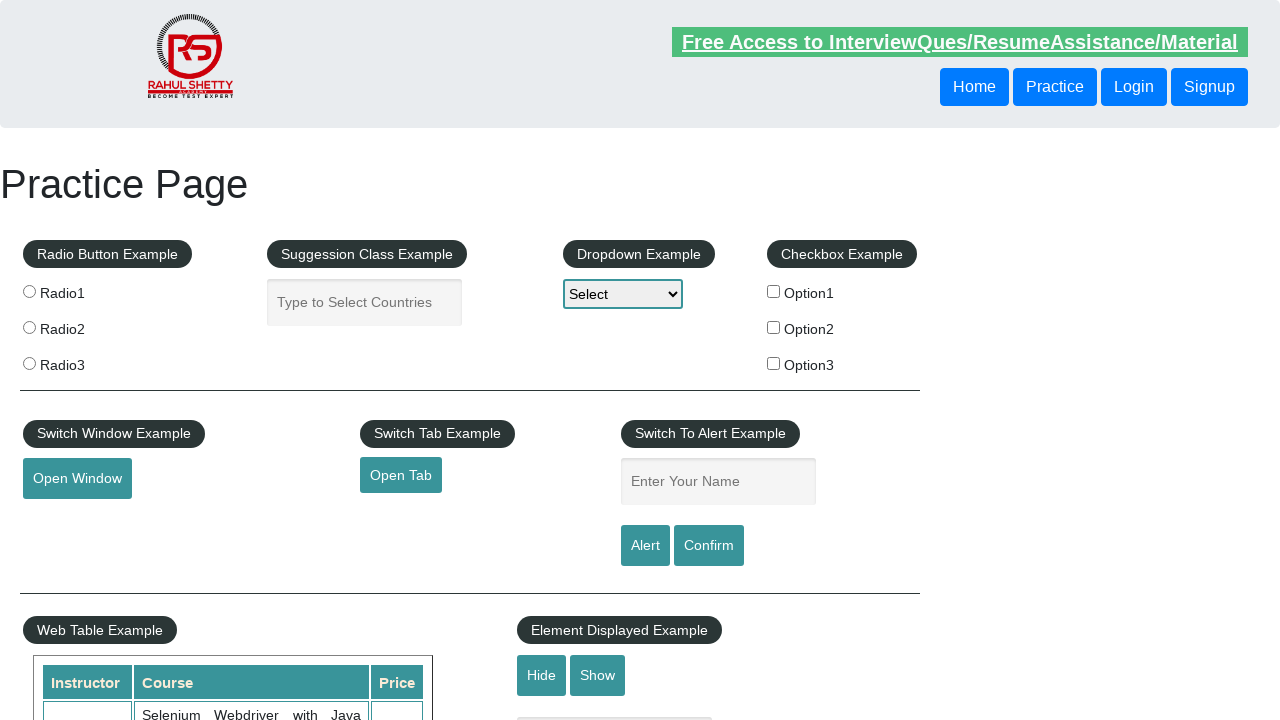

Navigated to automation practice page
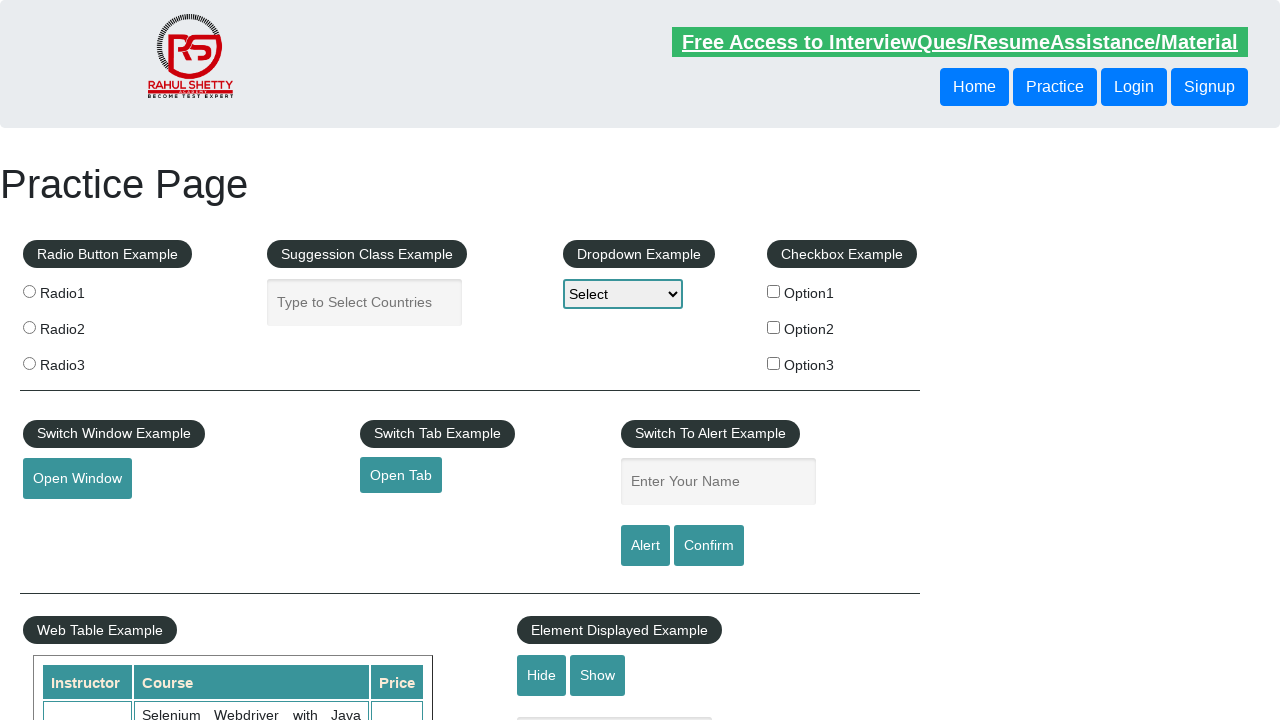

Located all checkbox elements
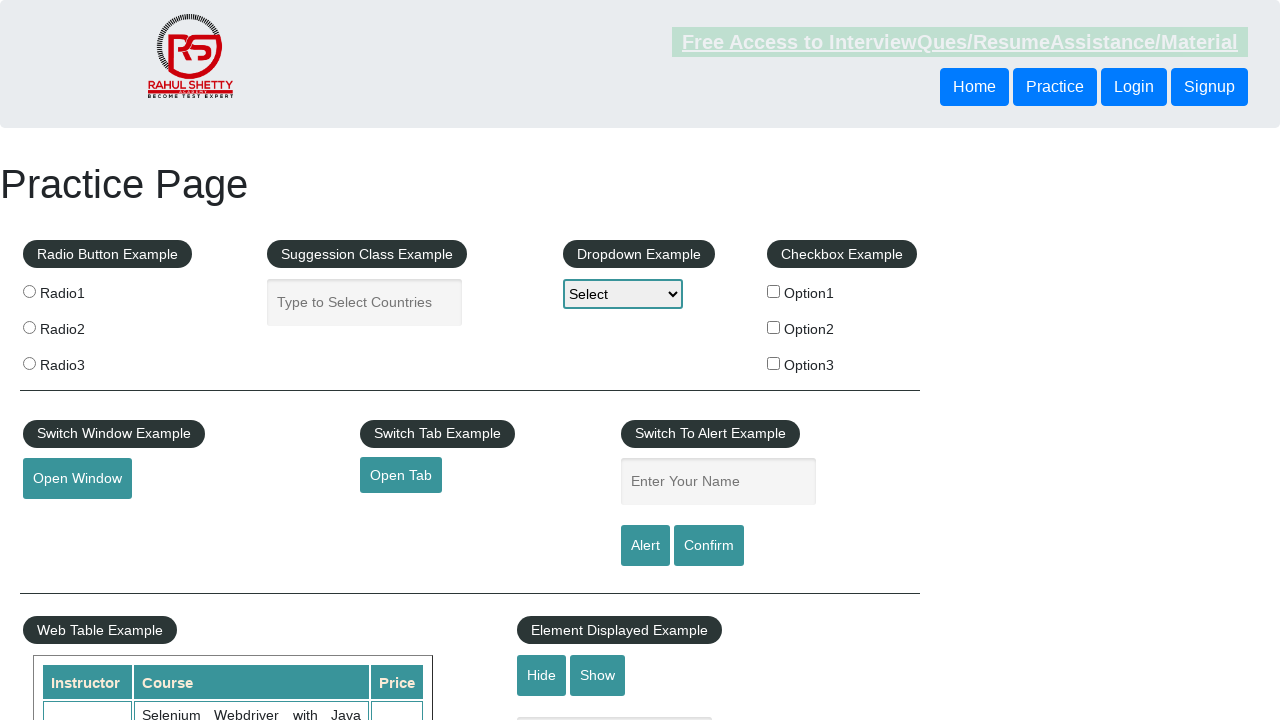

Found 3 checkboxes
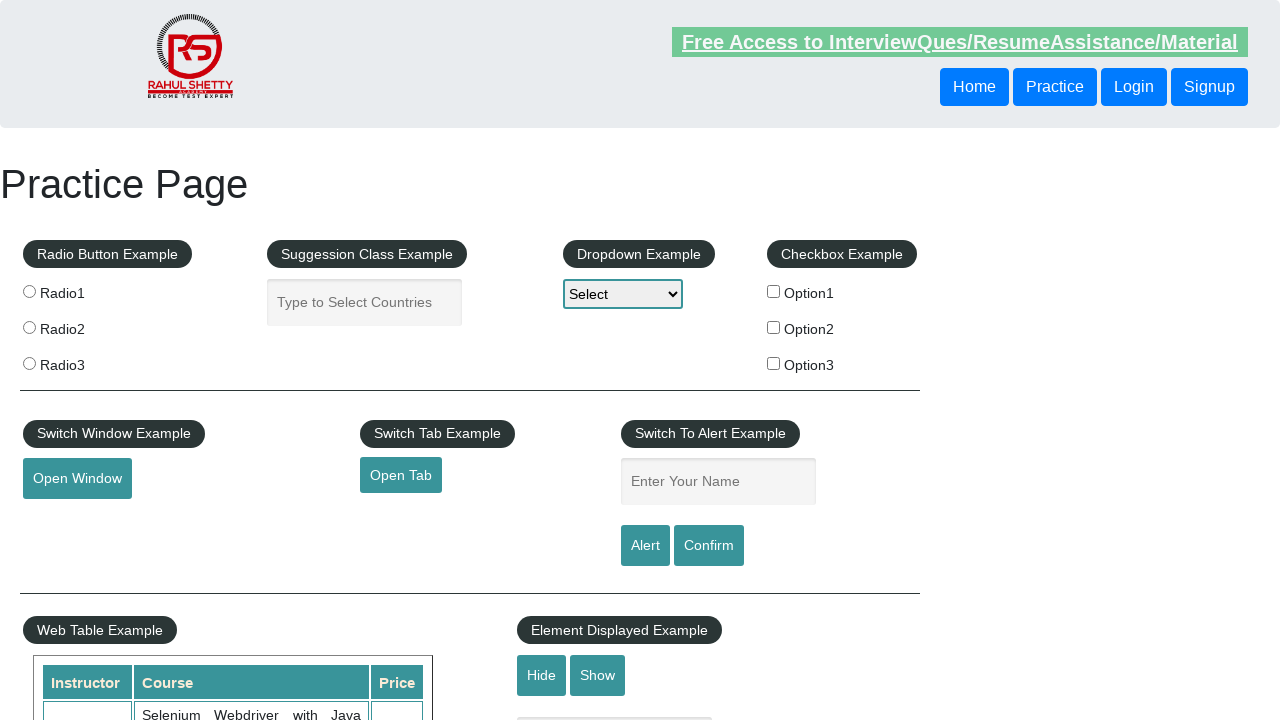

Retrieved checkbox at index 0
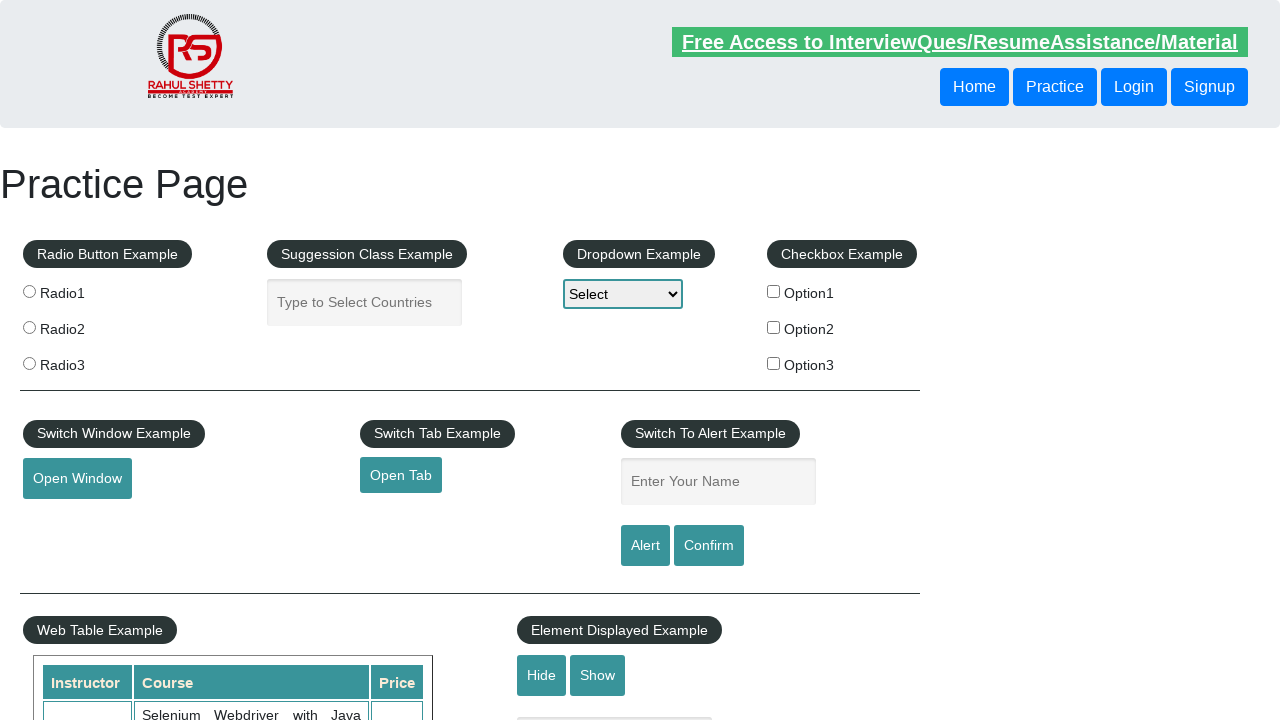

Retrieved checkbox at index 1
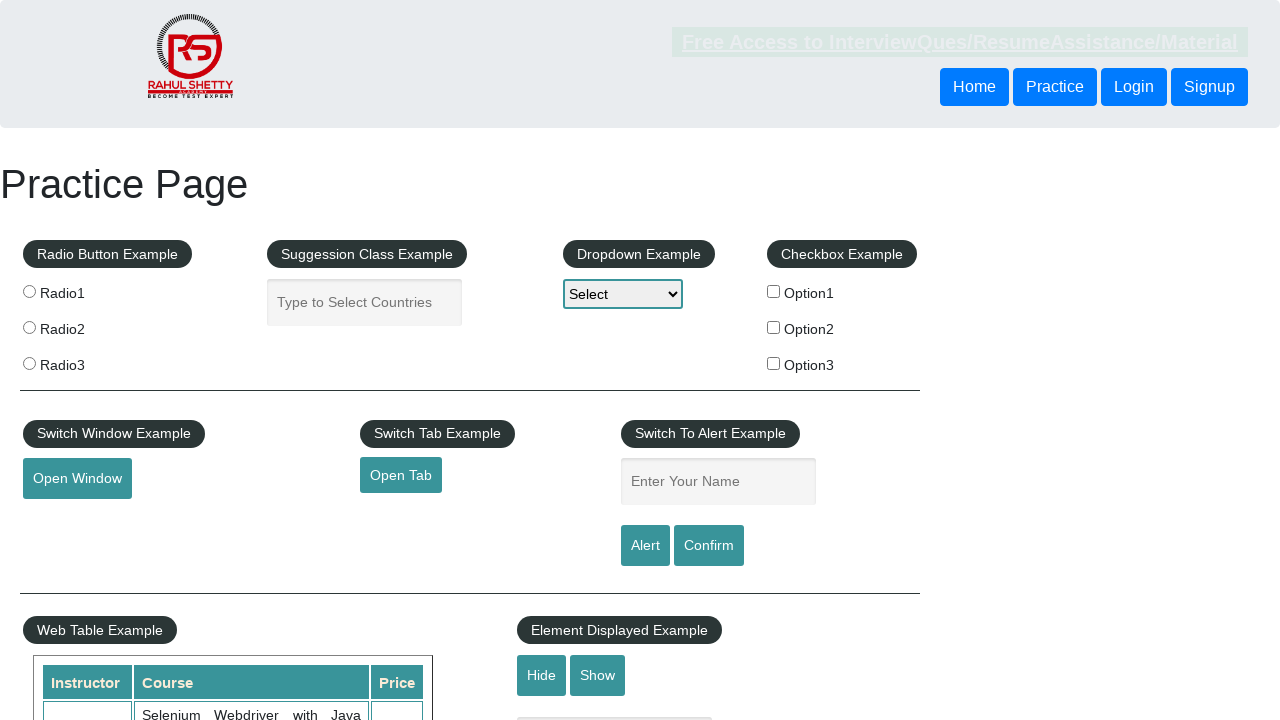

Found checkbox with value 'option2'
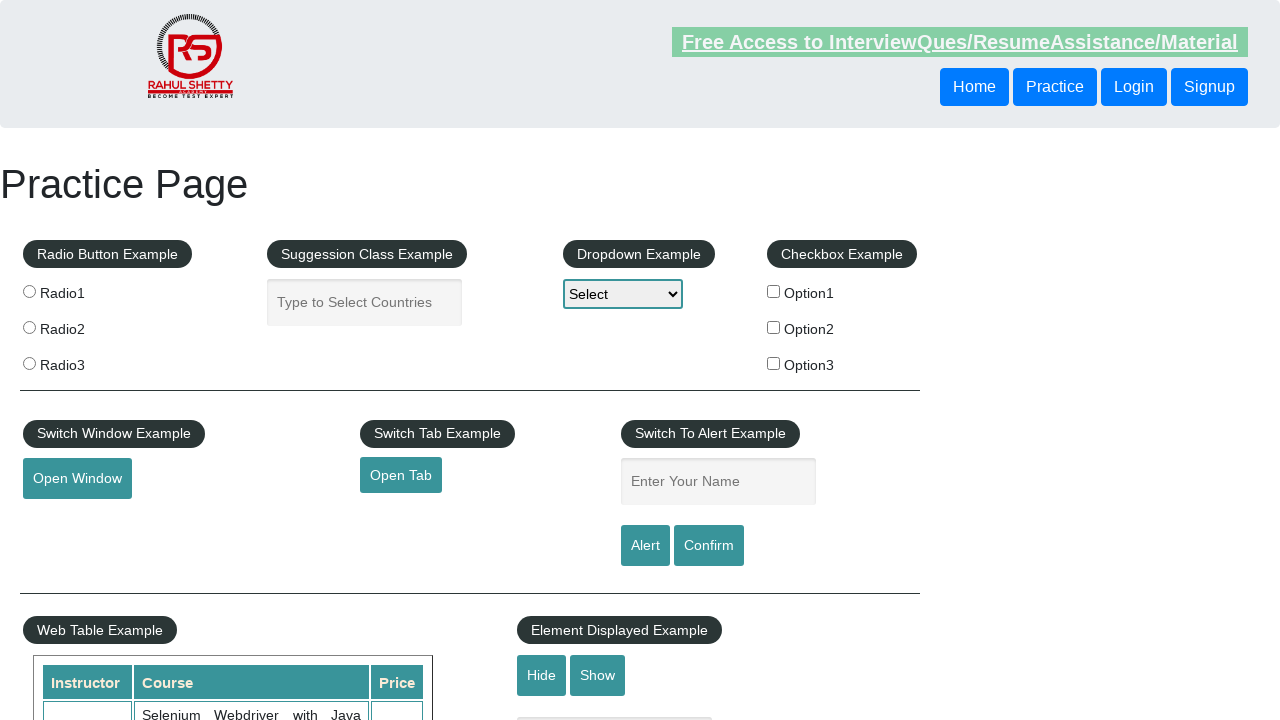

Clicked checkbox with value 'option2' at (774, 327) on xpath=//input[@type='checkbox'] >> nth=1
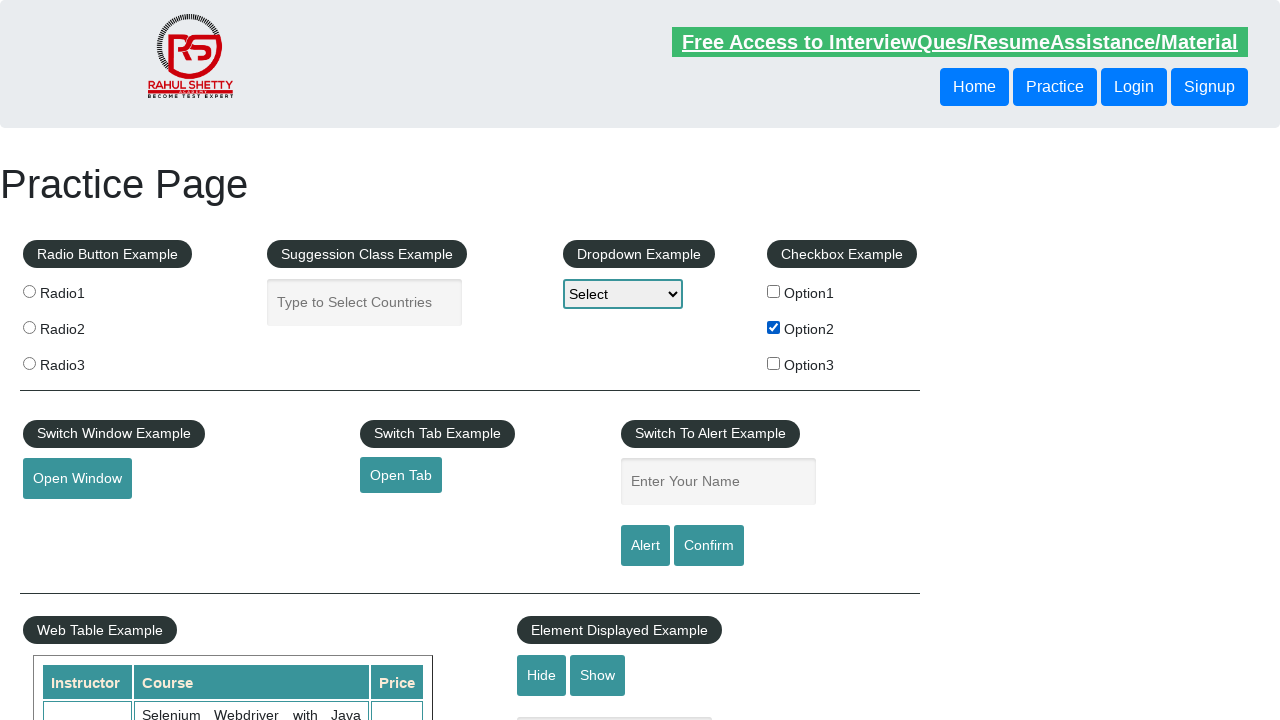

Located all radio button elements
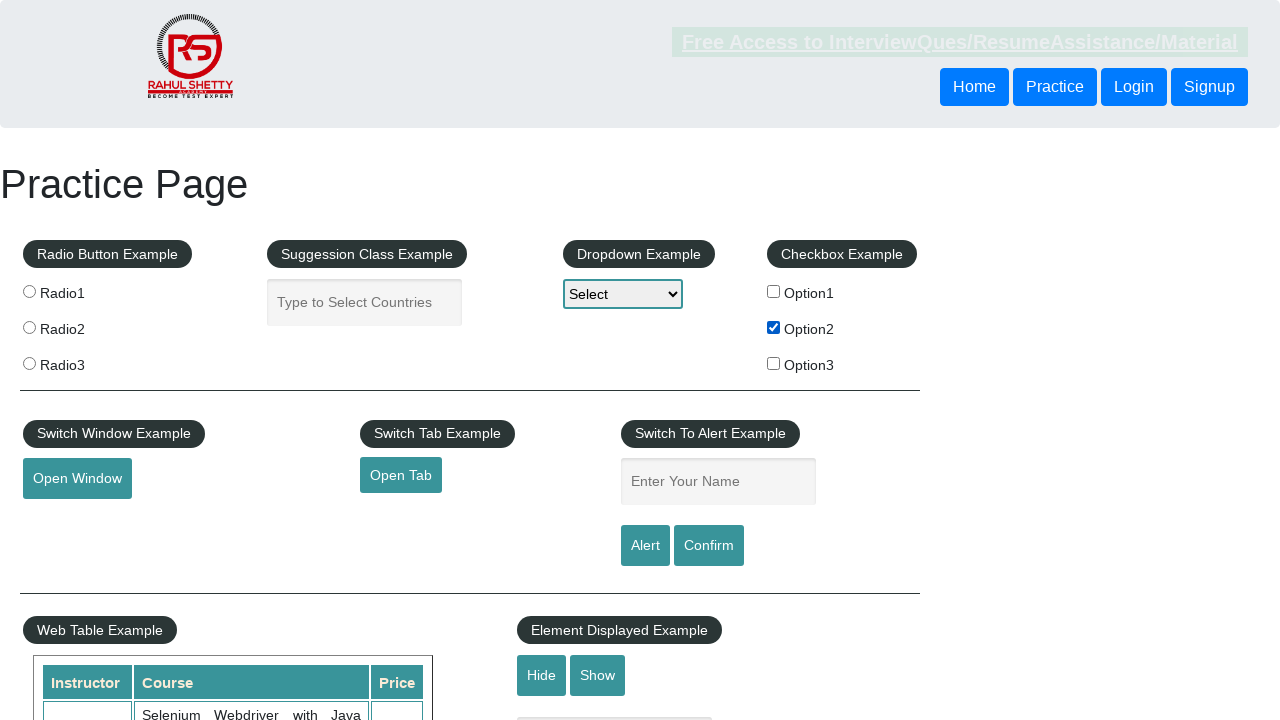

Clicked third radio button (index 2) at (29, 363) on .radioButton >> nth=2
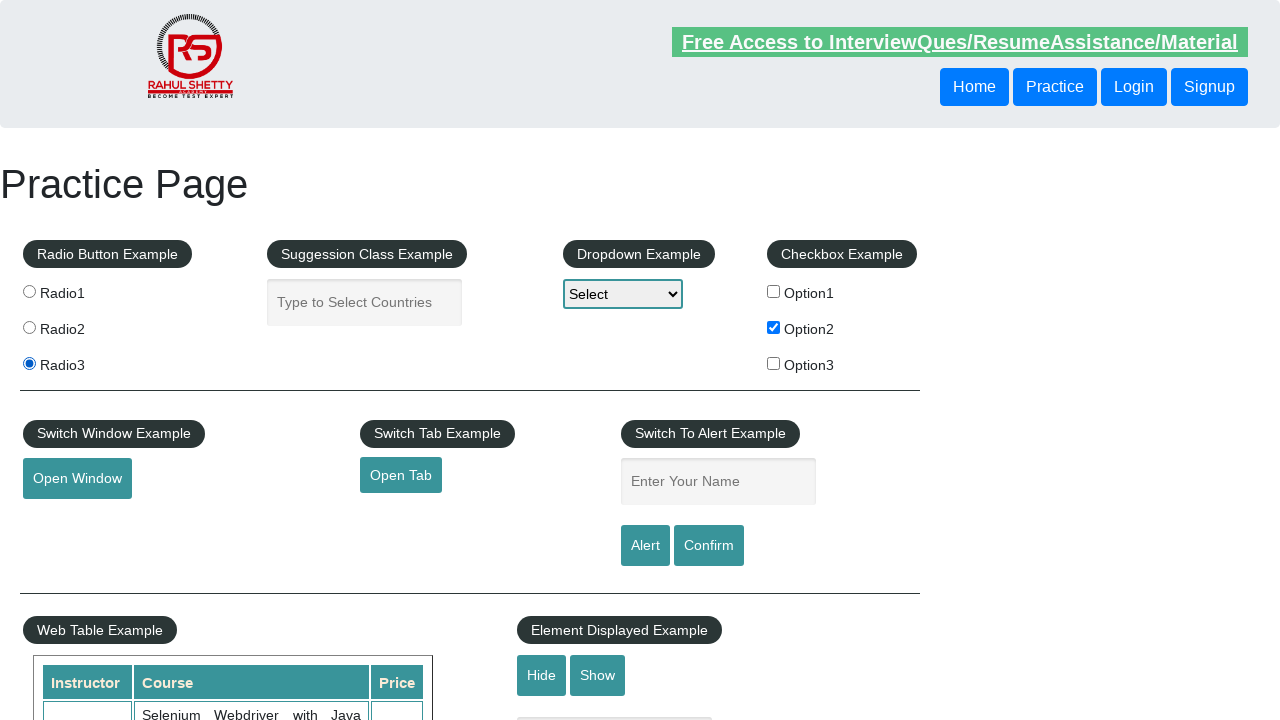

Verified that text box is visible
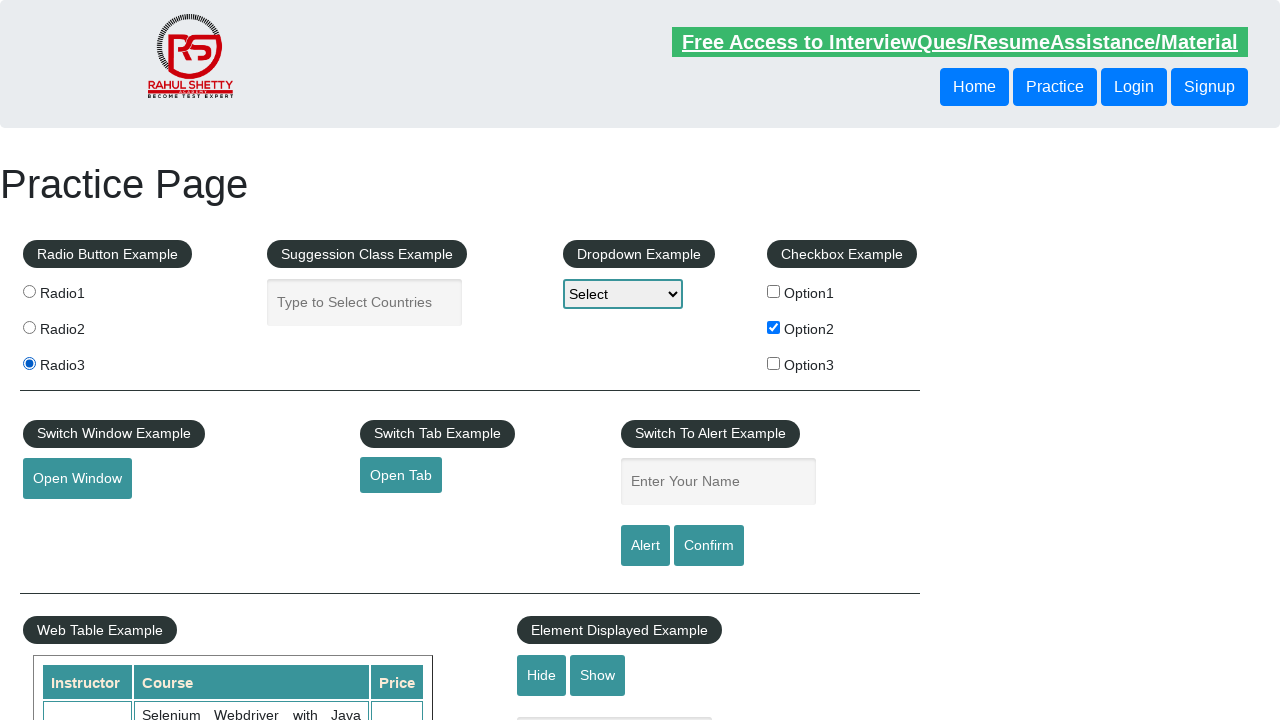

Clicked hide button to toggle text box visibility at (542, 675) on #hide-textbox
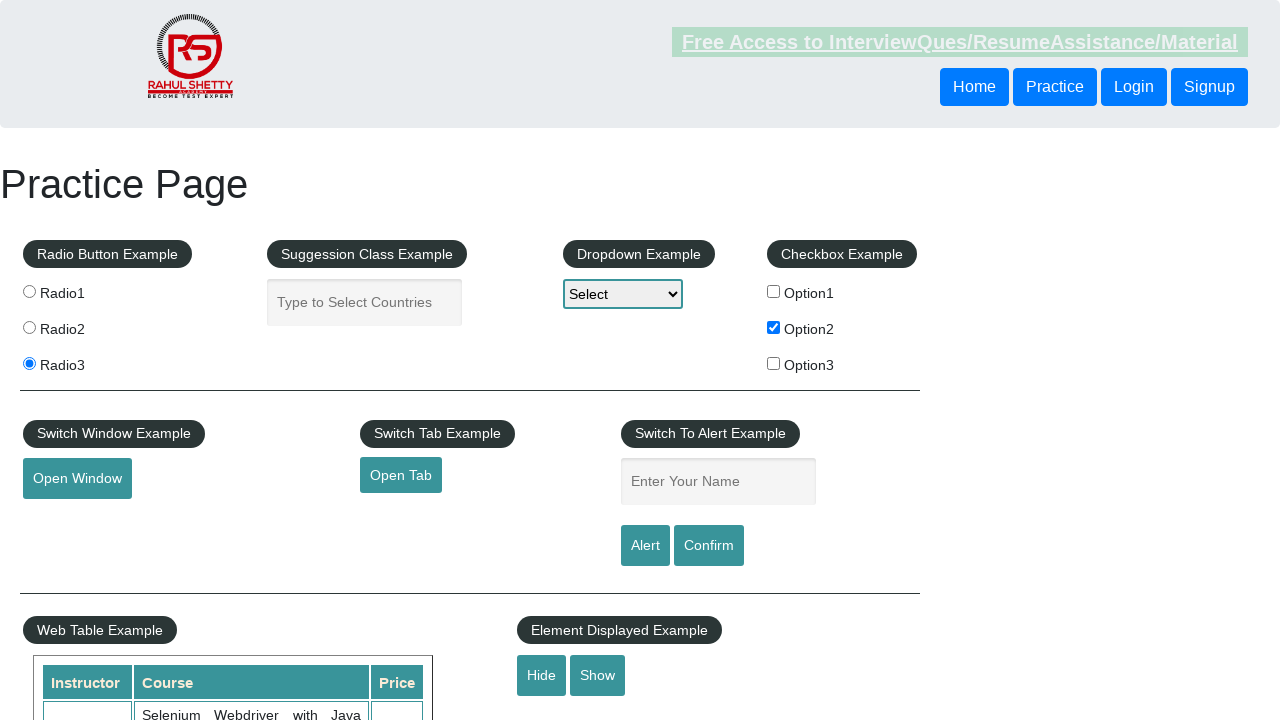

Verified that text box is now hidden
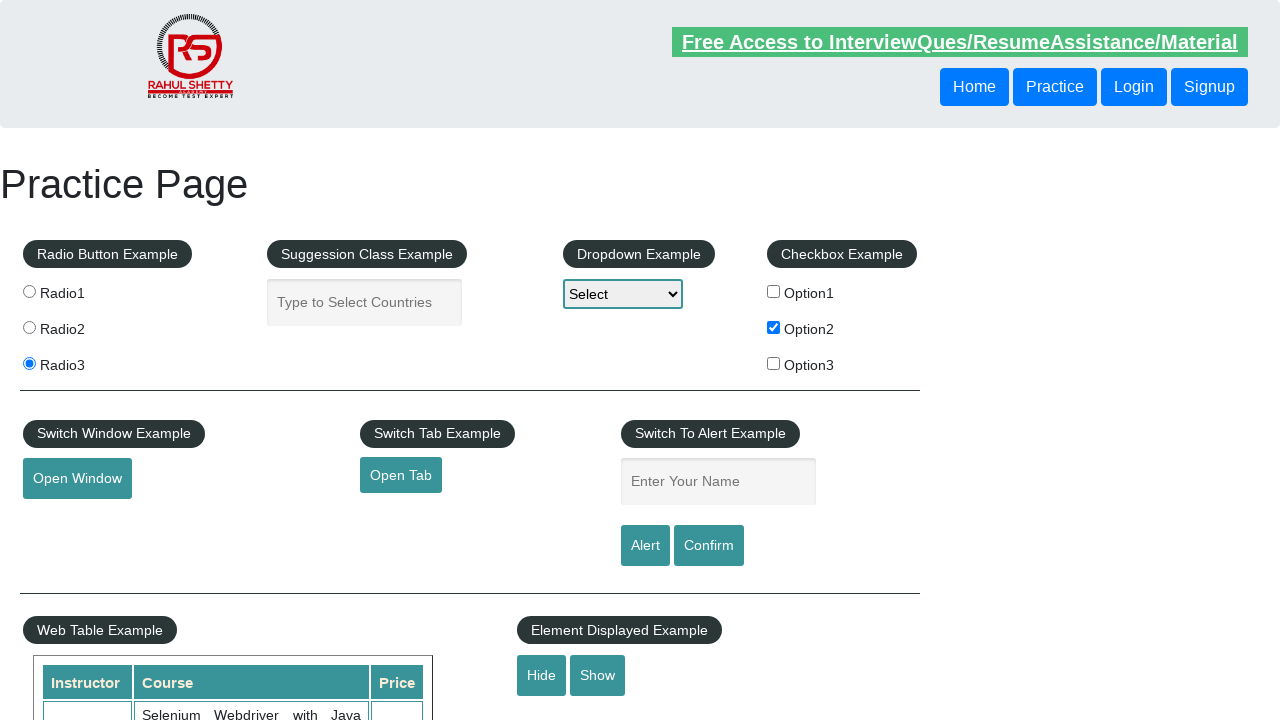

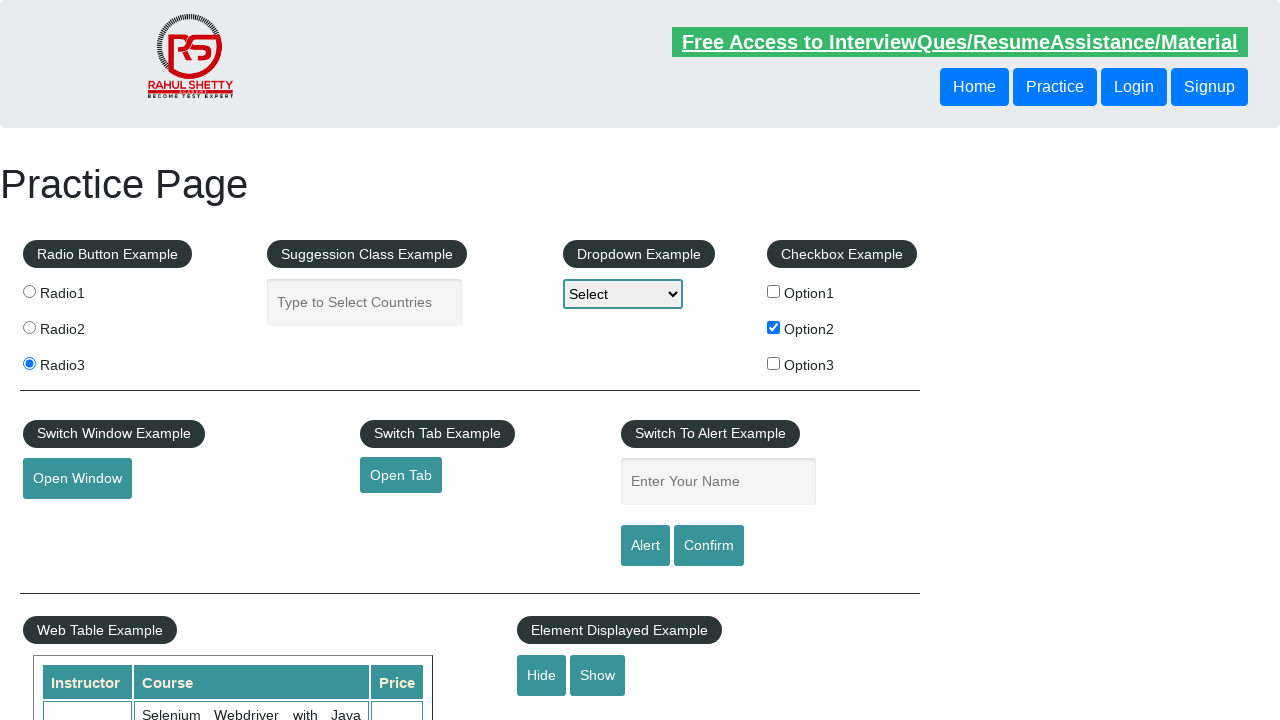